Tests the Delta Airlines date picker calendar functionality by selecting a departure date in July and a return date in September, navigating through months using the next button.

Starting URL: https://www.delta.com/

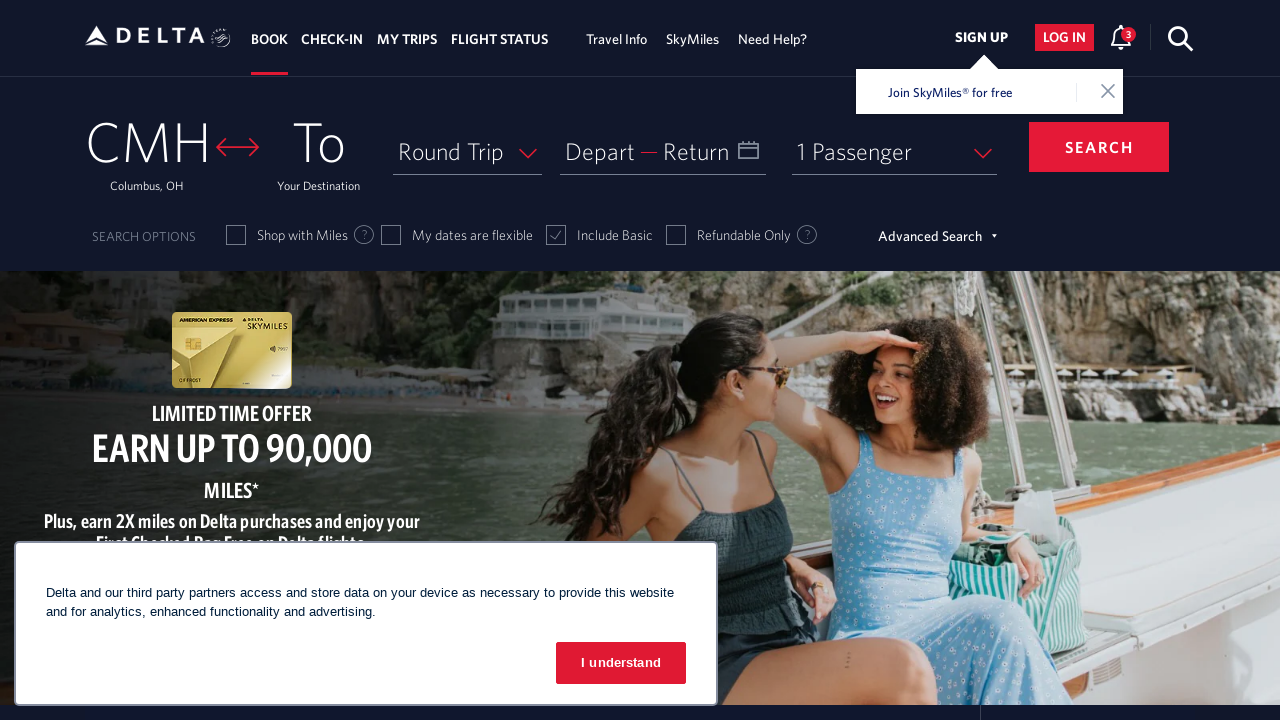

Clicked on departure date input to open calendar at (663, 151) on #input_departureDate_1
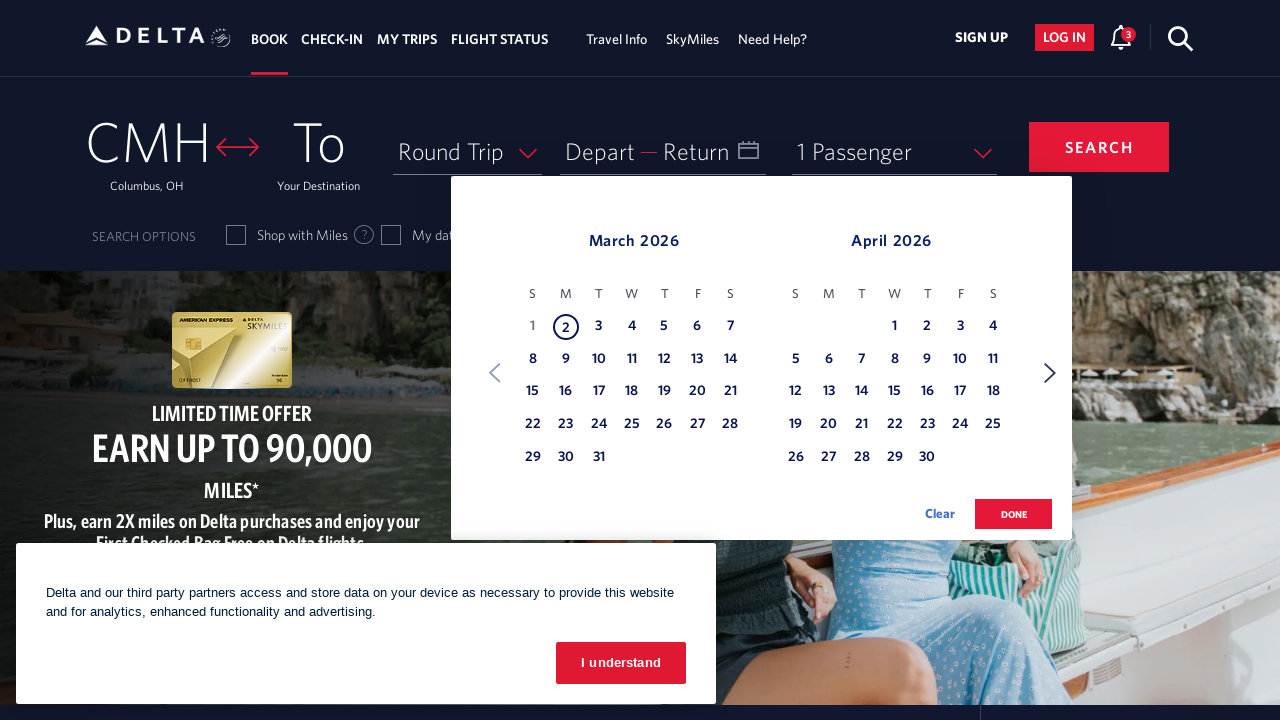

Clicked Next button to navigate to next month in departure calendar at (1050, 373) on xpath=//span[text() = 'Next']
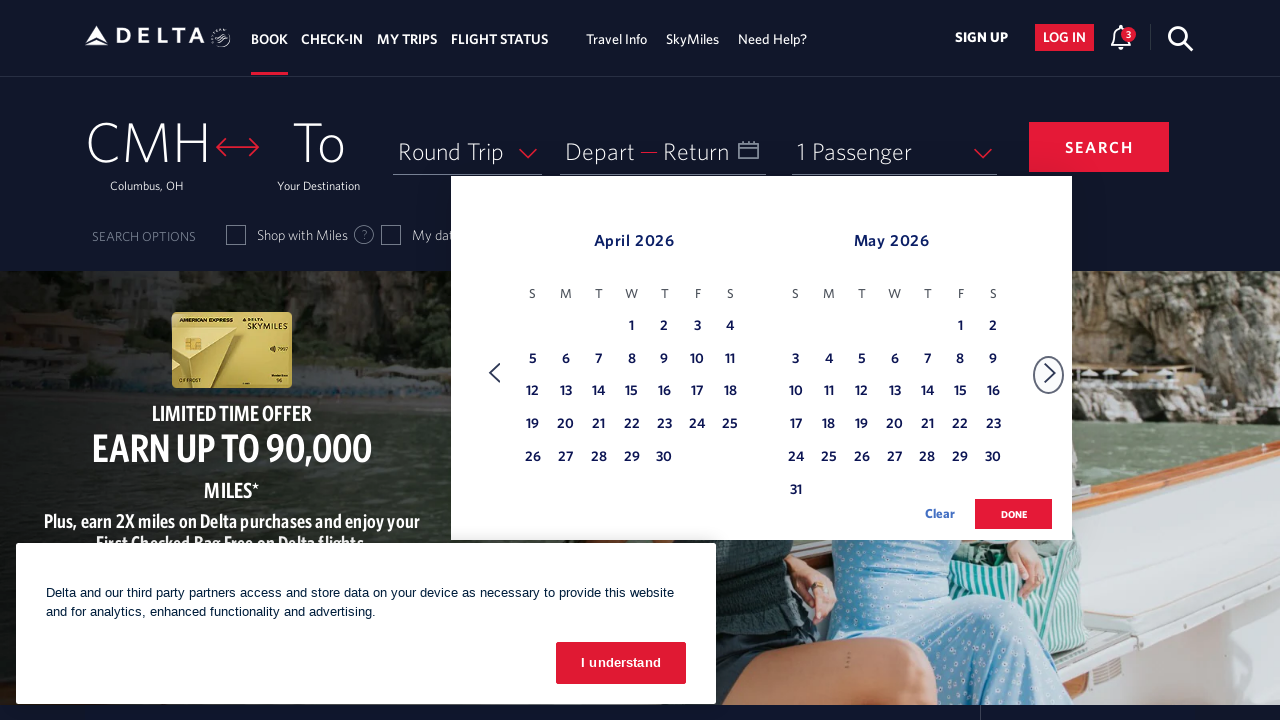

Clicked Next button to navigate to next month in departure calendar at (1050, 373) on xpath=//span[text() = 'Next']
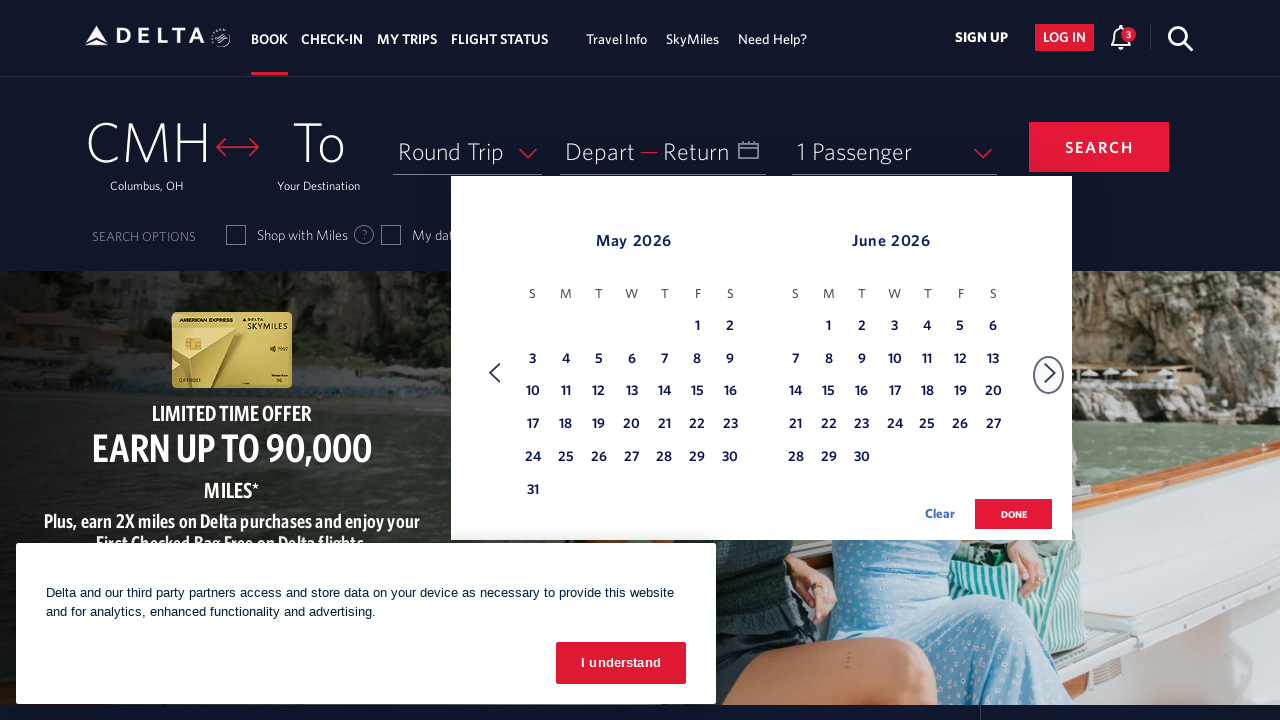

Clicked Next button to navigate to next month in departure calendar at (1050, 373) on xpath=//span[text() = 'Next']
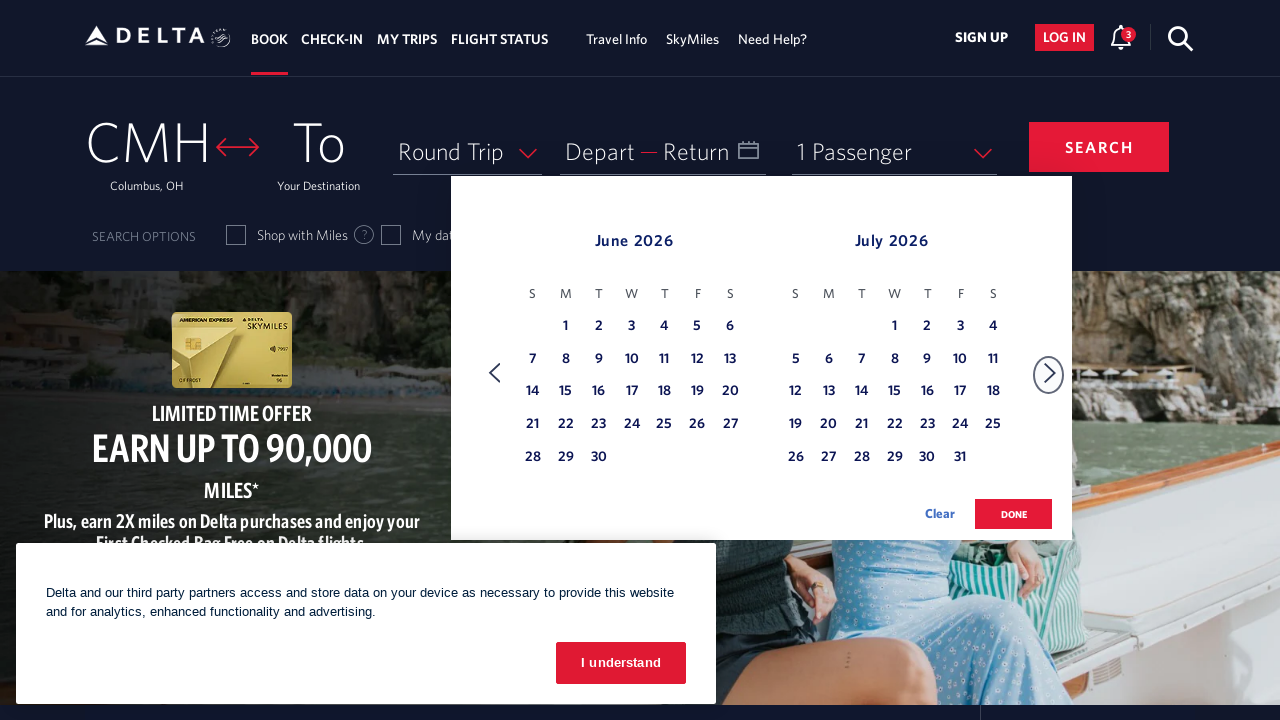

Clicked Next button to navigate to next month in departure calendar at (1050, 373) on xpath=//span[text() = 'Next']
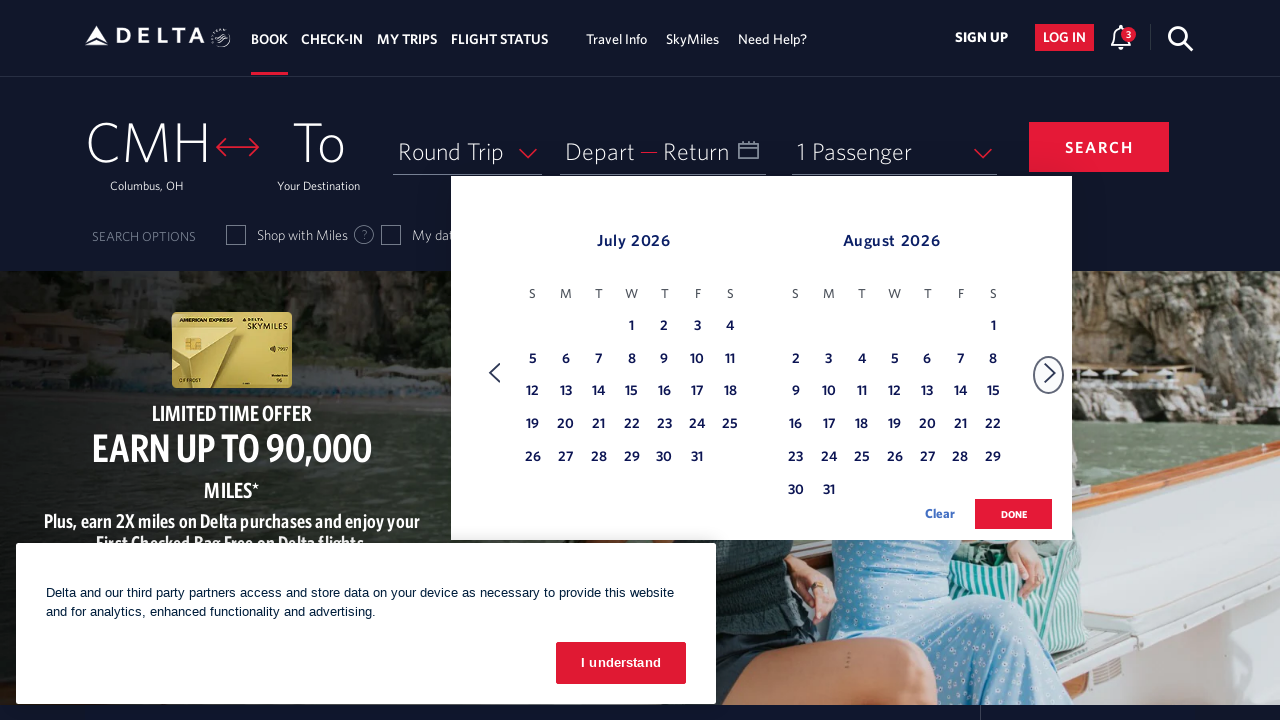

Reached July month in departure date calendar
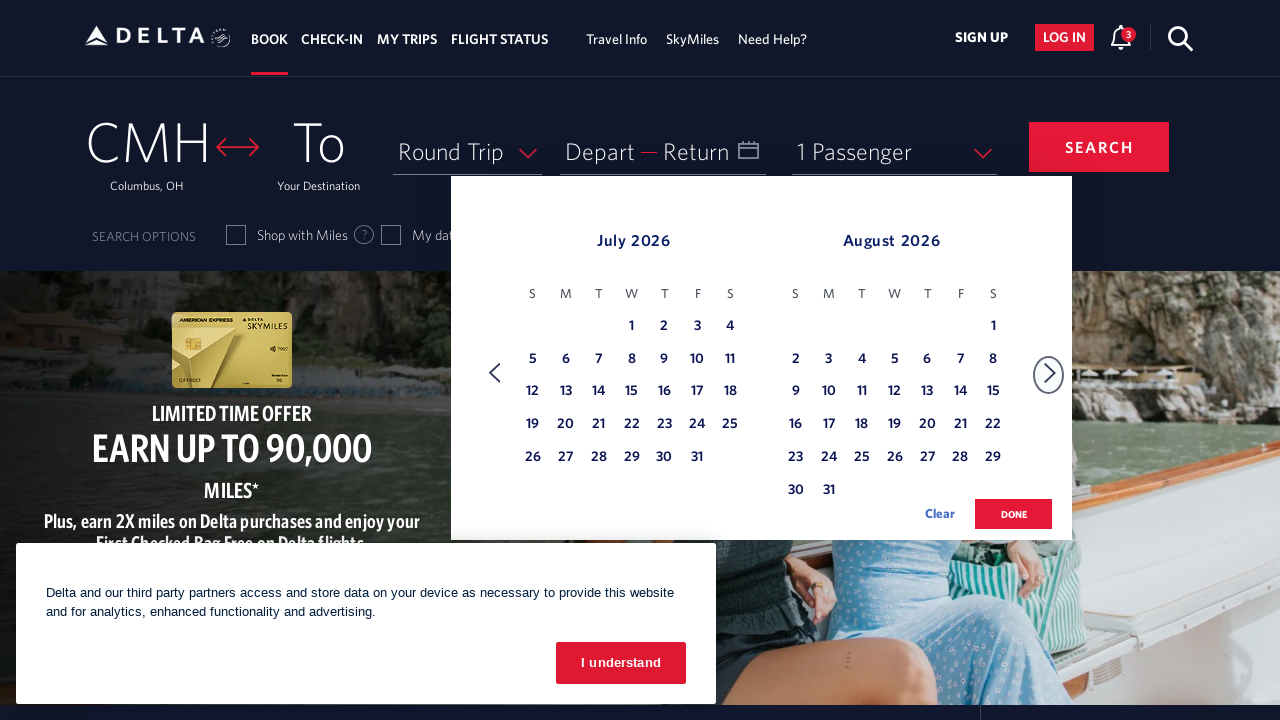

Selected July 4th as departure date at (730, 327) on xpath=//tbody[@class = 'dl-datepicker-tbody-0']/tr/td >> nth=13
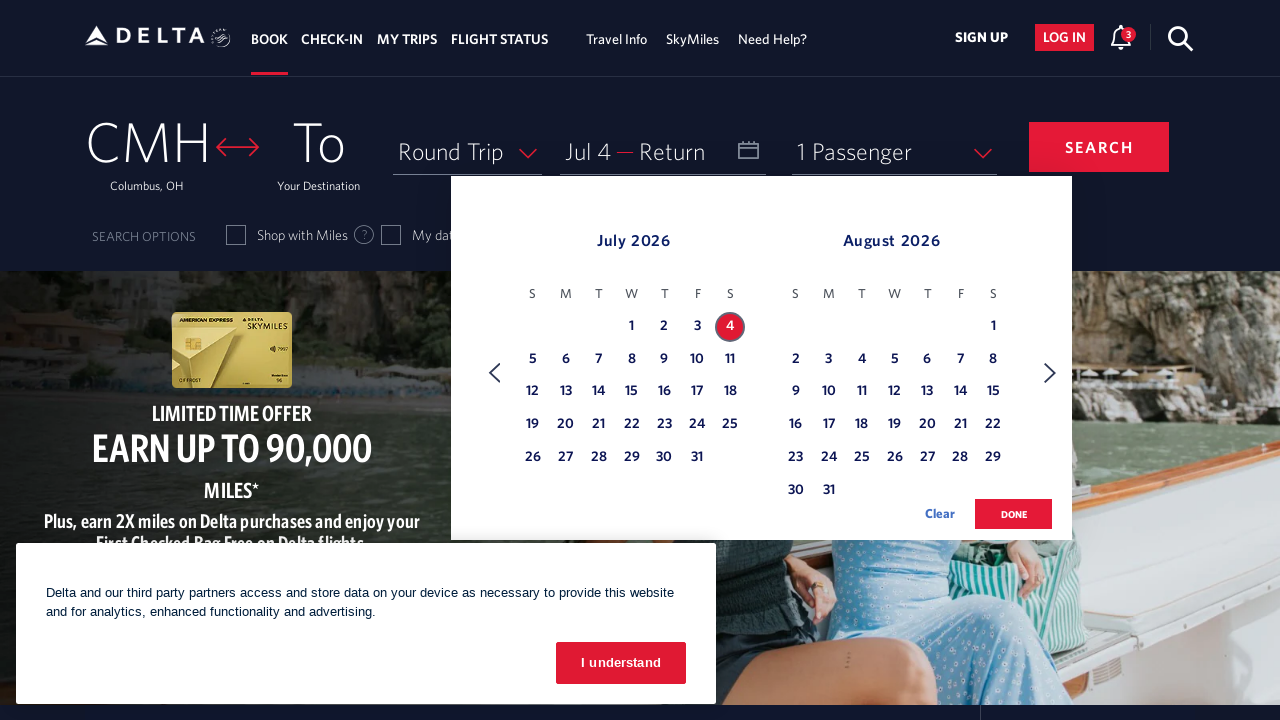

Clicked Next button to navigate to next month in return calendar at (1050, 373) on xpath=//span[text() = 'Next']
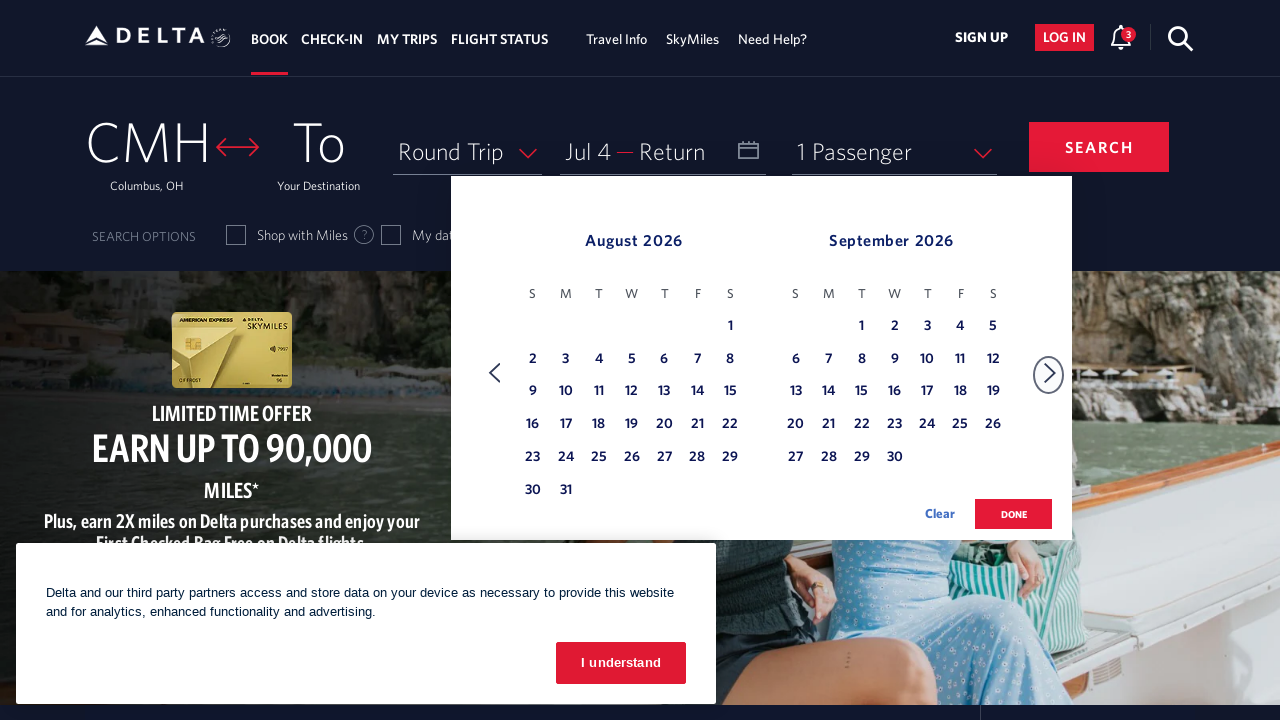

Reached September month in return date calendar
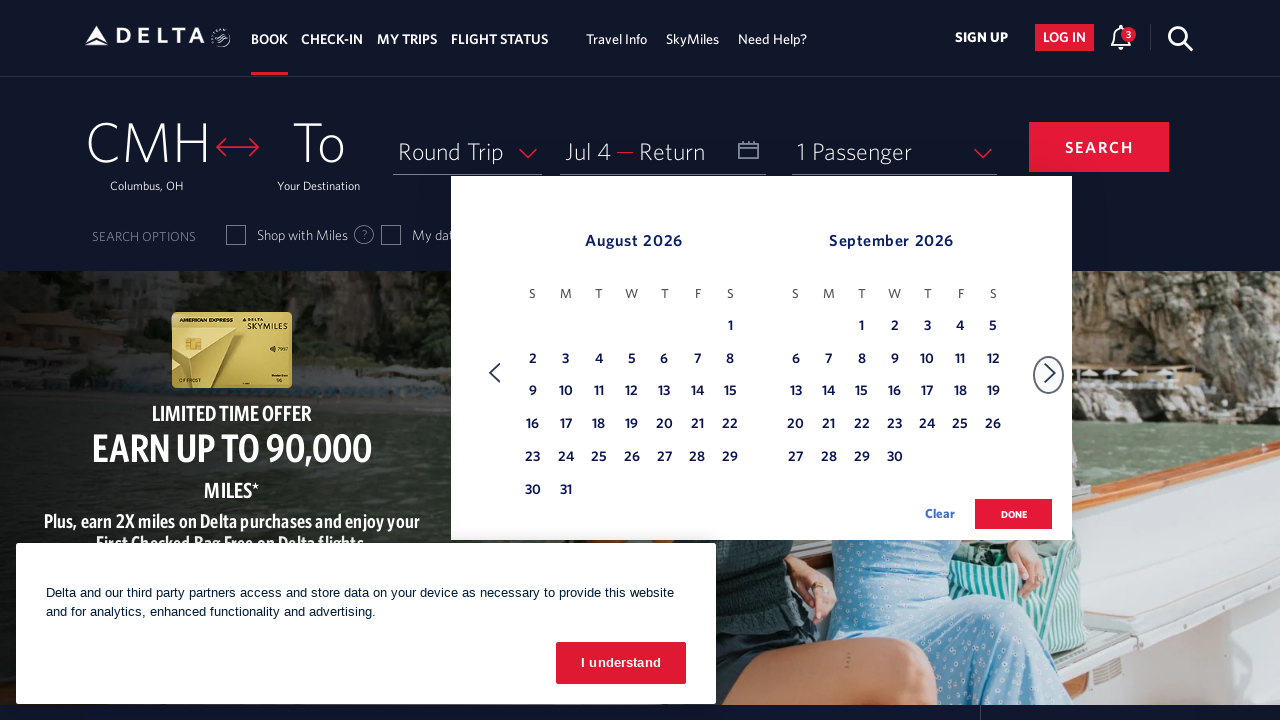

Selected September 11th as return date at (960, 360) on xpath=//tbody[@class = 'dl-datepicker-tbody-1']/tr/td >> nth=19
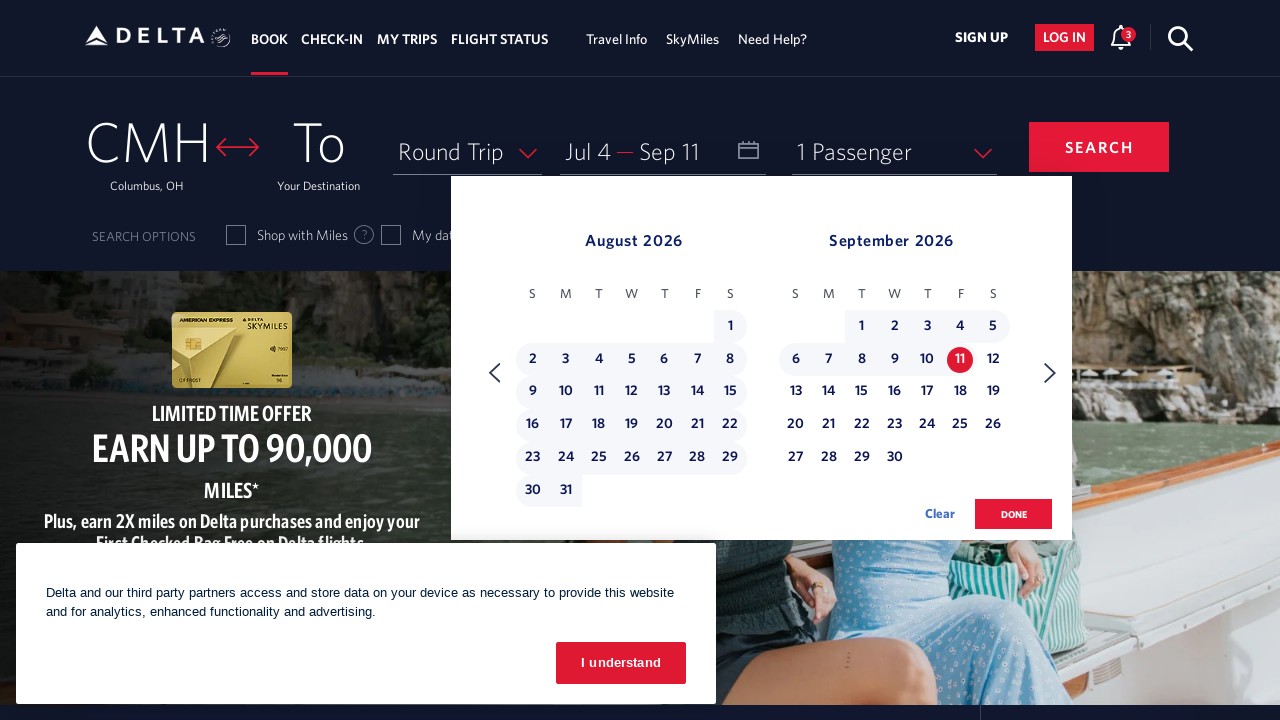

Clicked Done button to confirm date selection at (1014, 514) on .donebutton
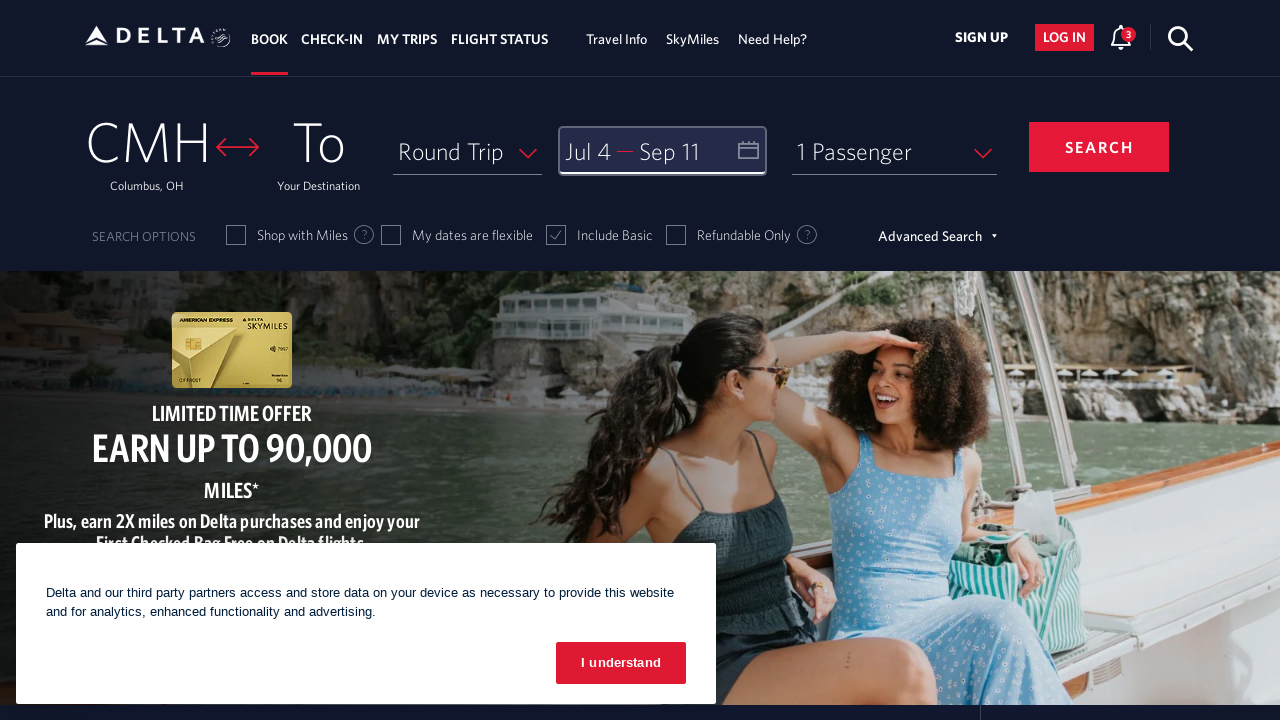

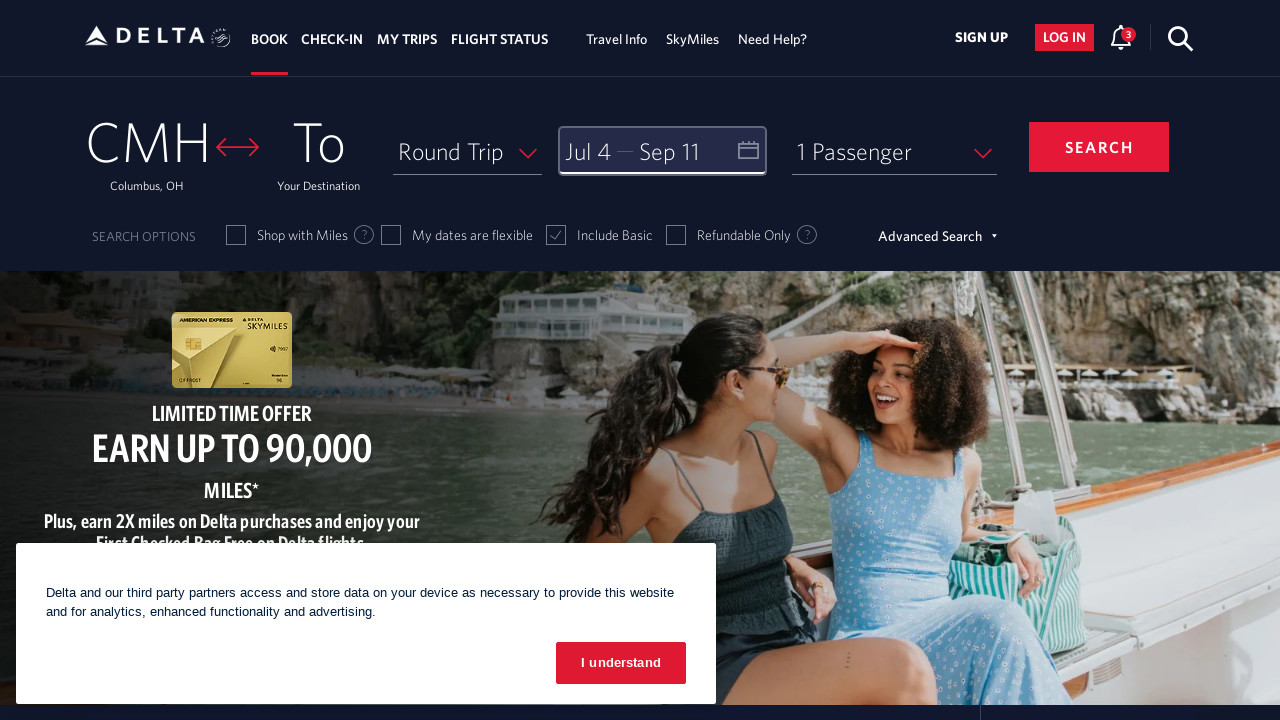